Tests radio button functionality by clicking through each radio button in a group and verifying their selection state

Starting URL: http://www.echoecho.com/htmlforms10.htm

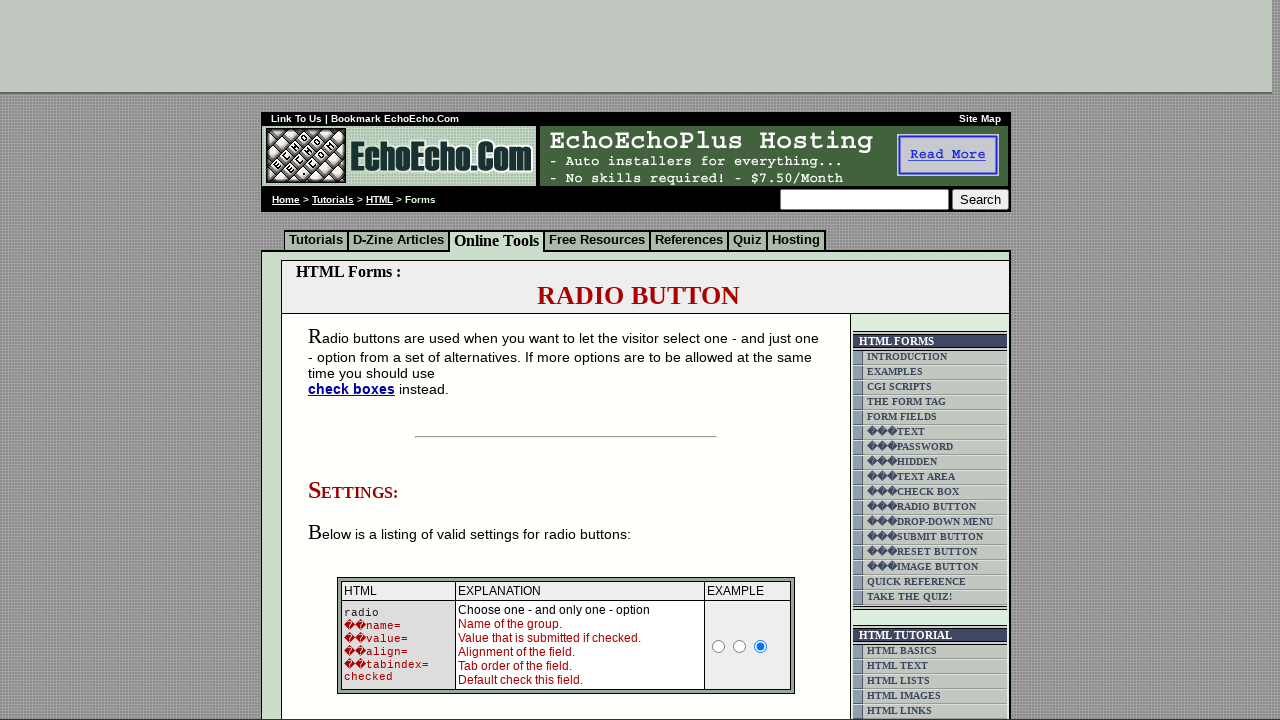

Waited for radio button table to load
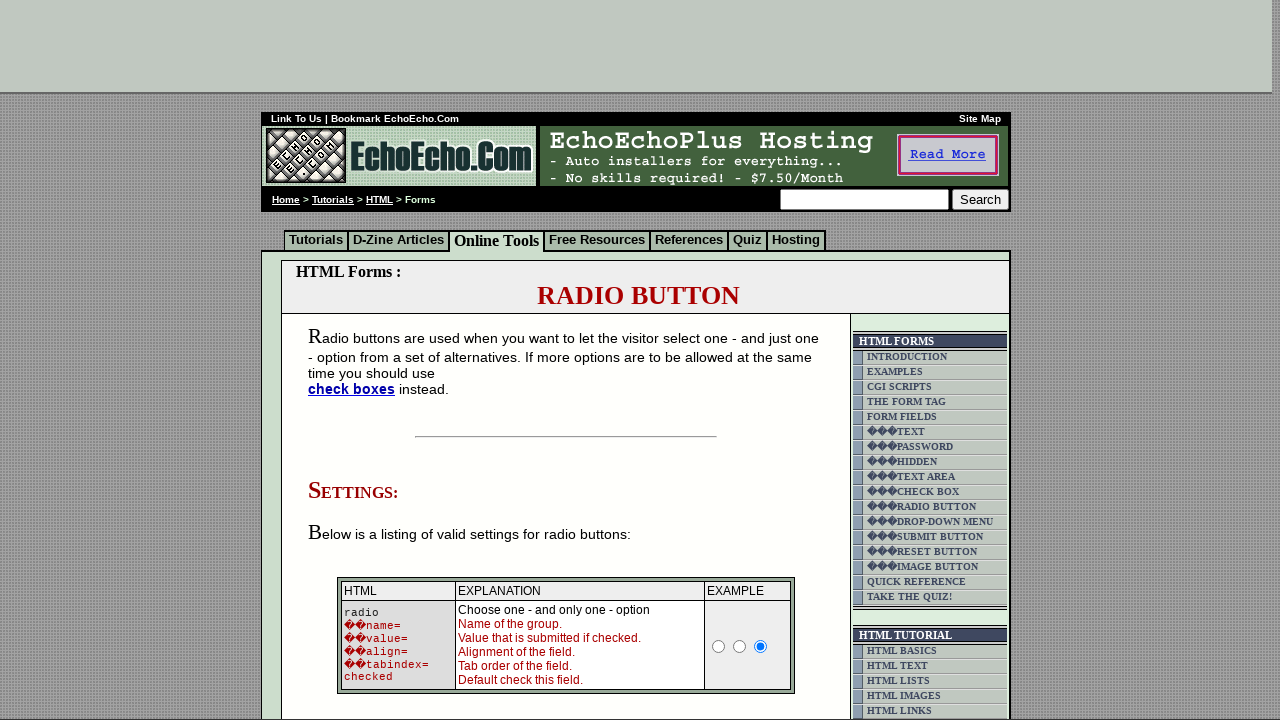

Located all radio buttons in group1
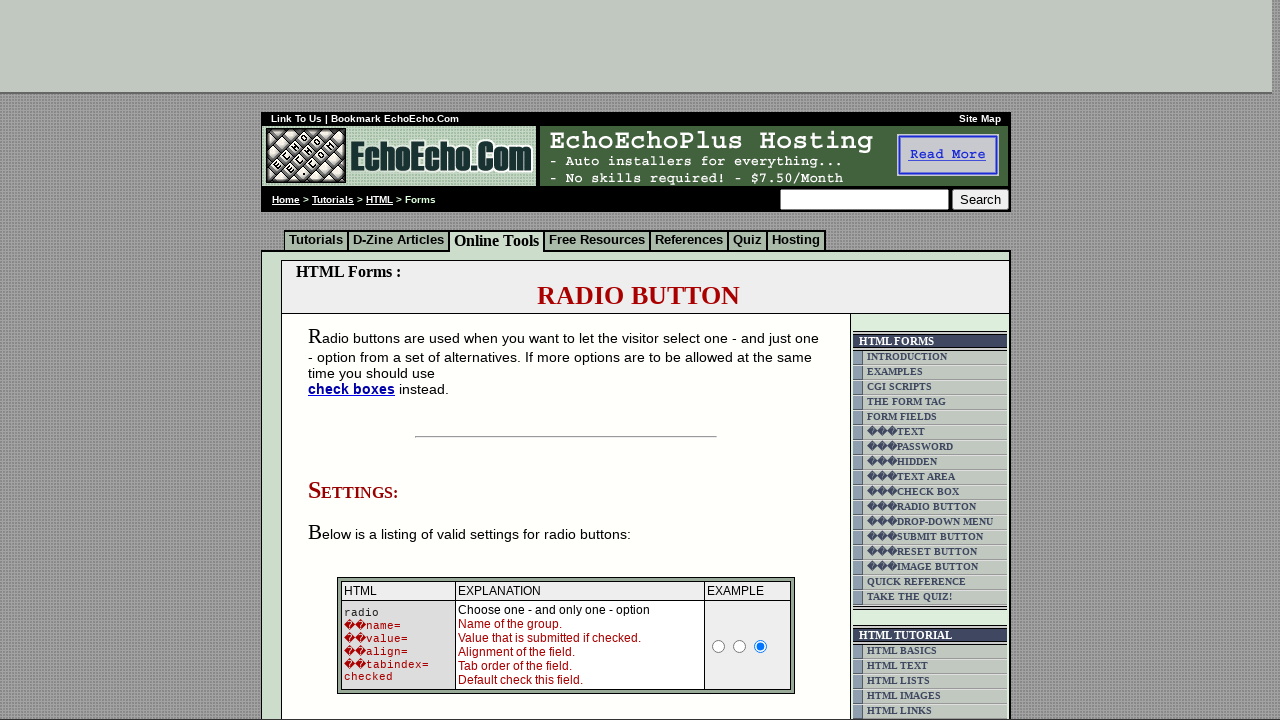

Found 3 radio buttons in the group
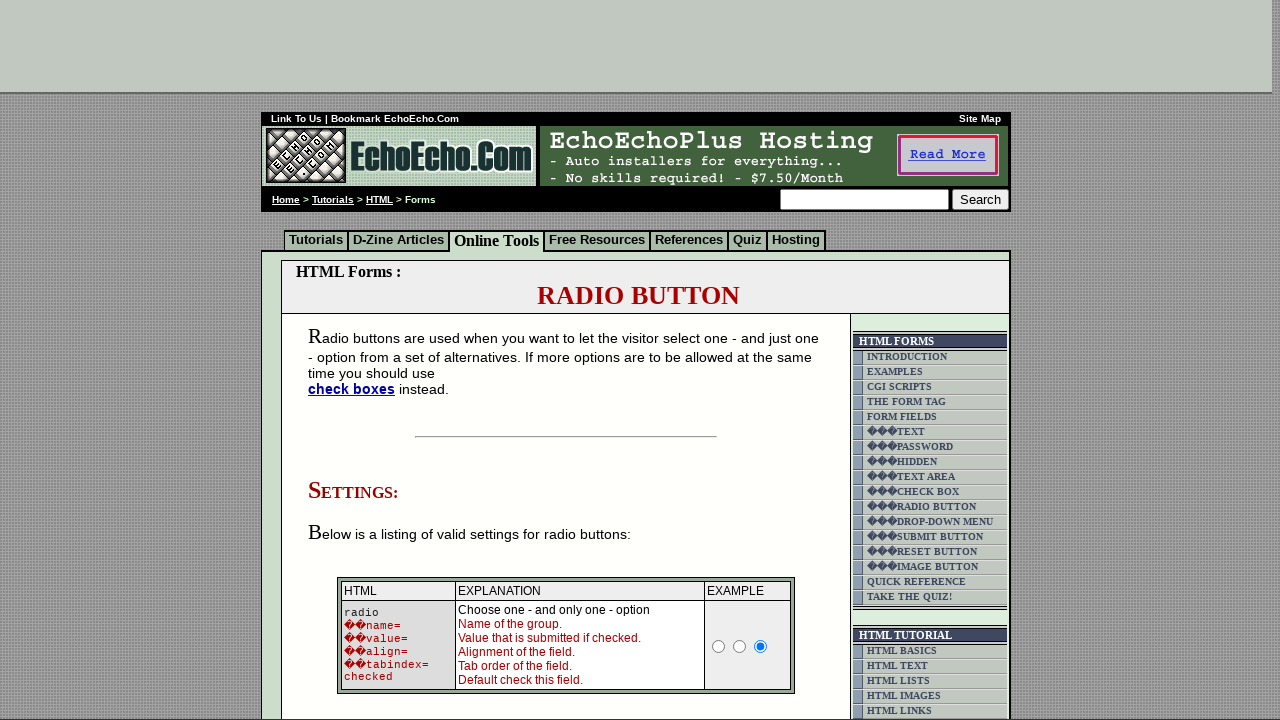

Clicked radio button 1 of 3 at (356, 360) on input[name='group1'] >> nth=0
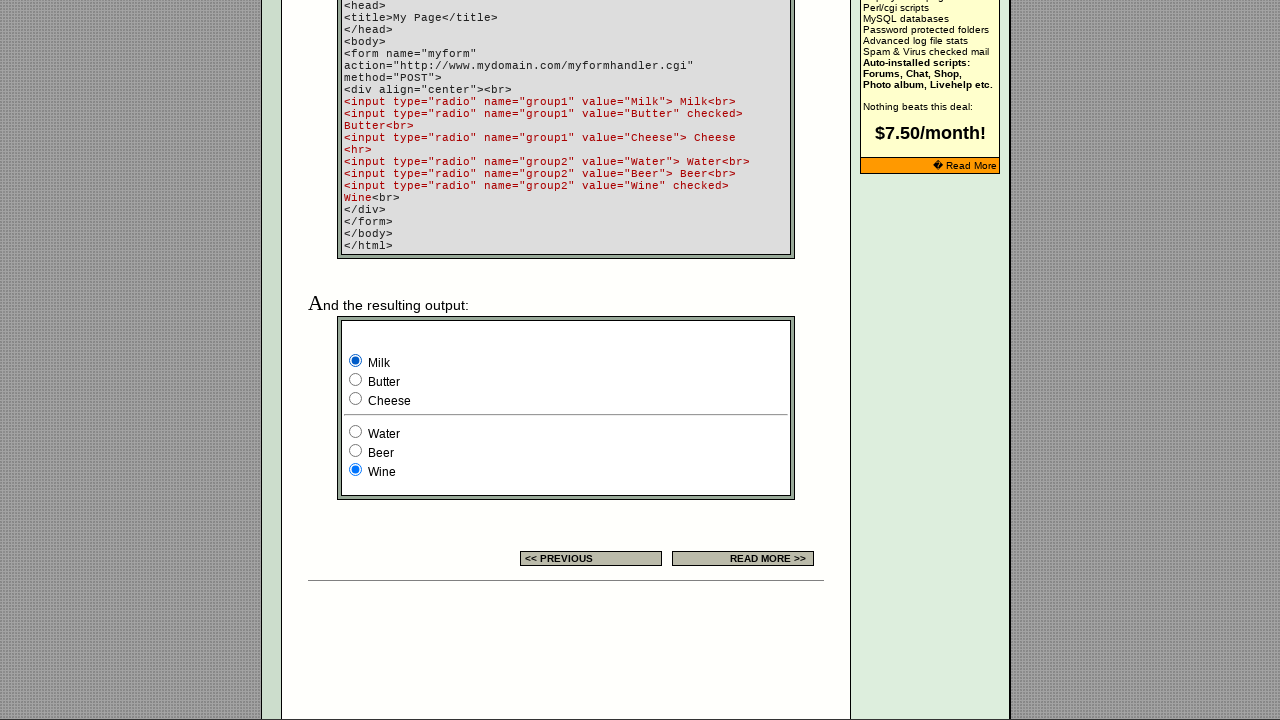

Waited 1 second to observe selection of radio button 1
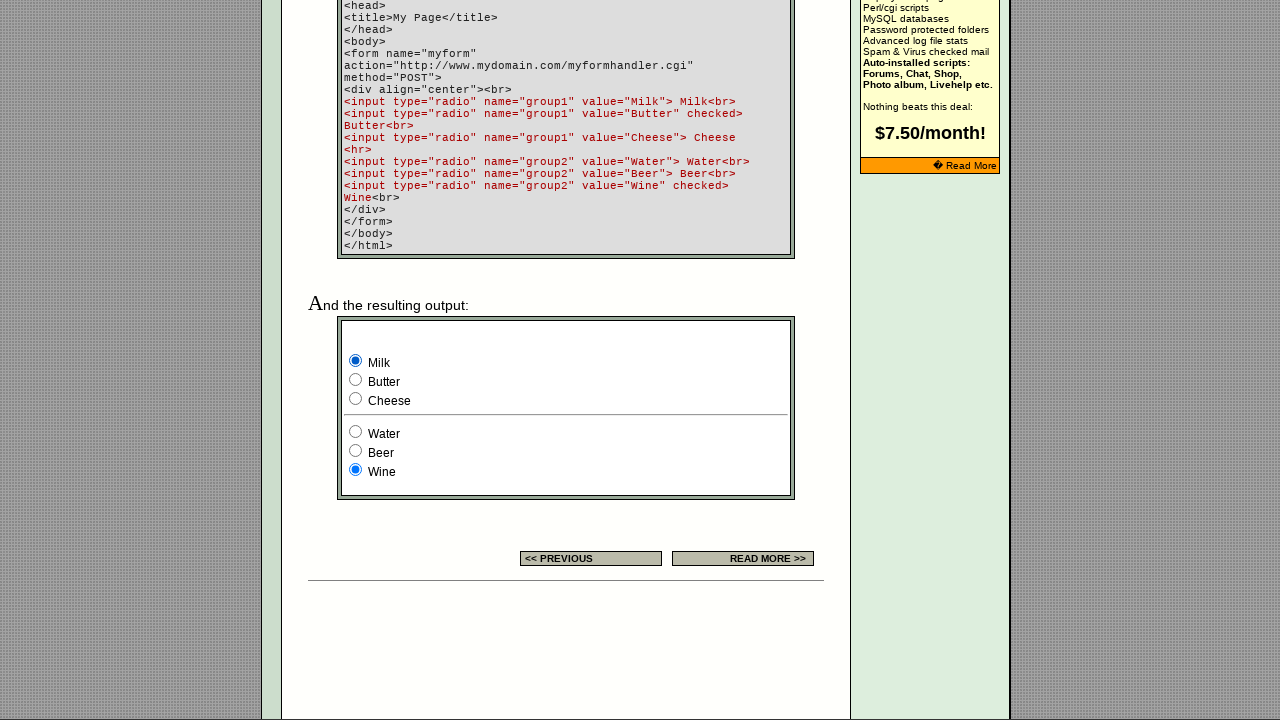

Clicked radio button 2 of 3 at (356, 380) on input[name='group1'] >> nth=1
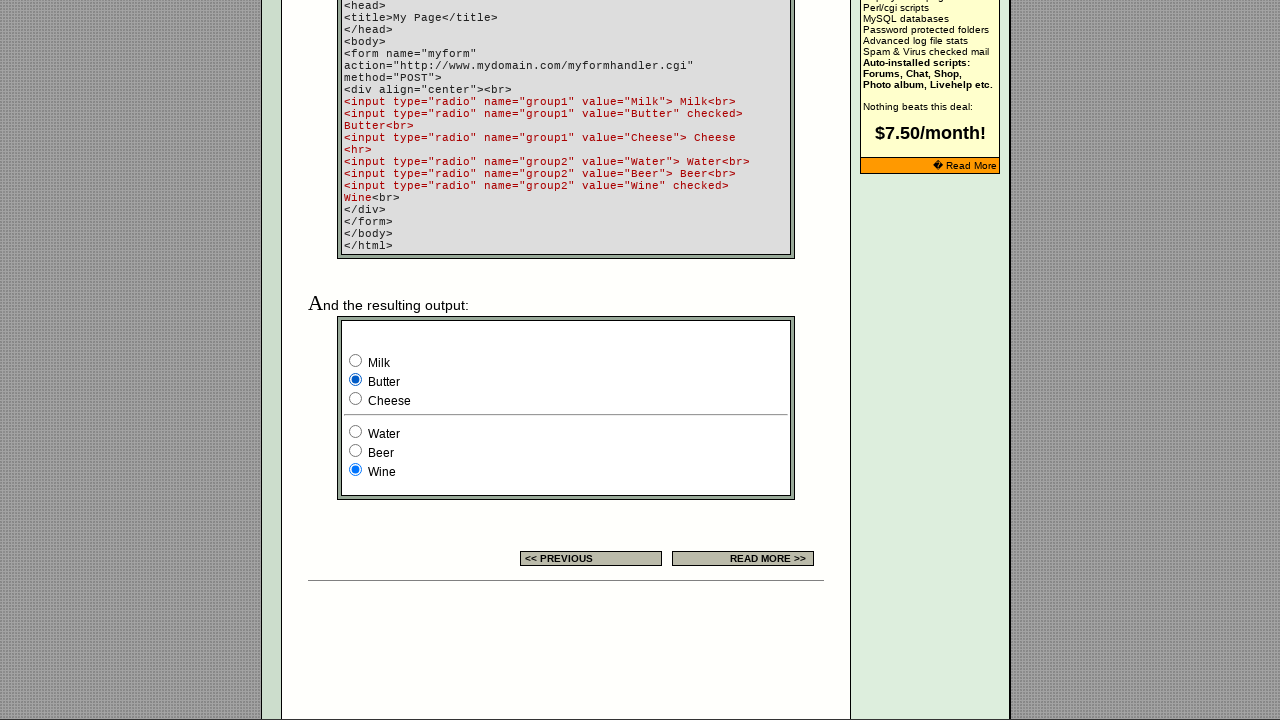

Waited 1 second to observe selection of radio button 2
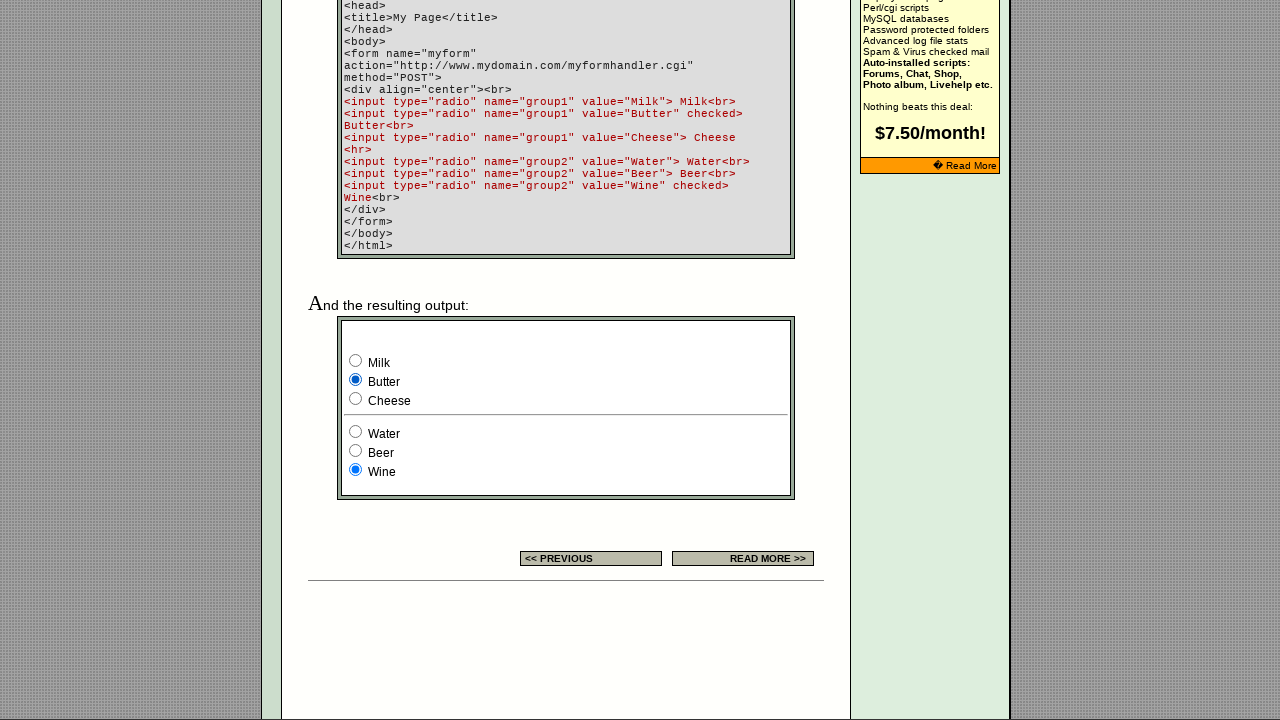

Clicked radio button 3 of 3 at (356, 398) on input[name='group1'] >> nth=2
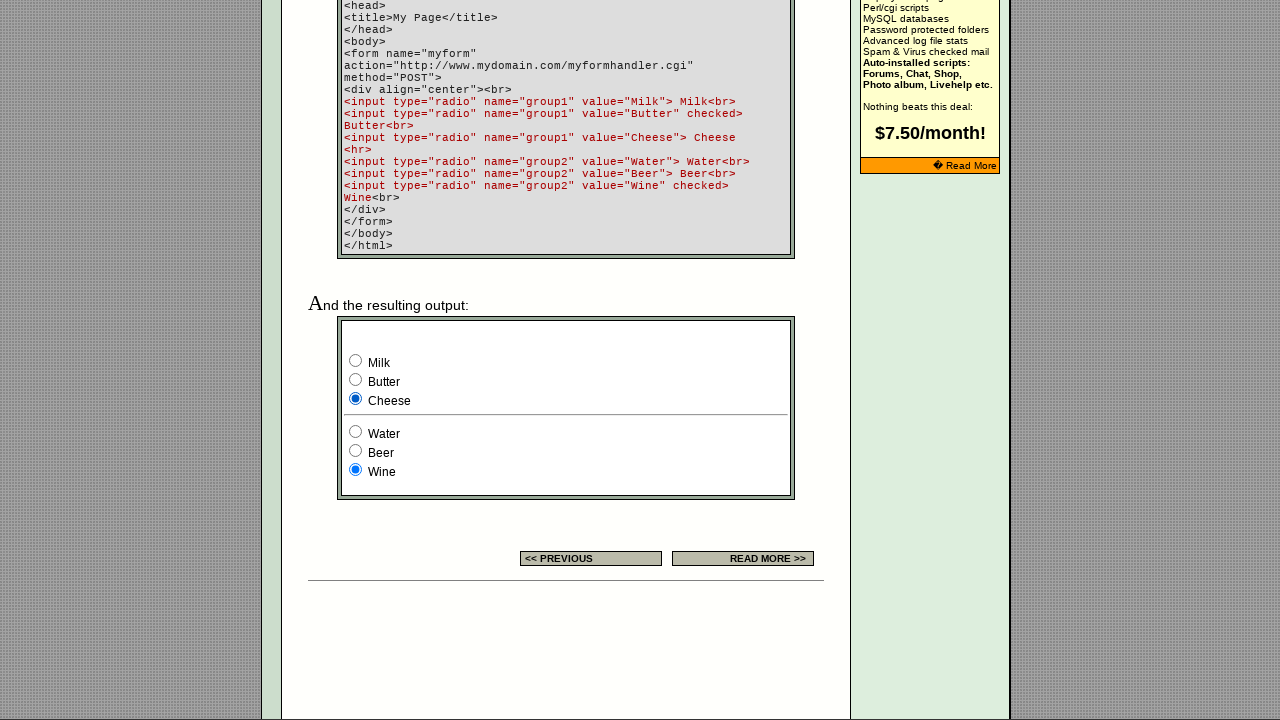

Waited 1 second to observe selection of radio button 3
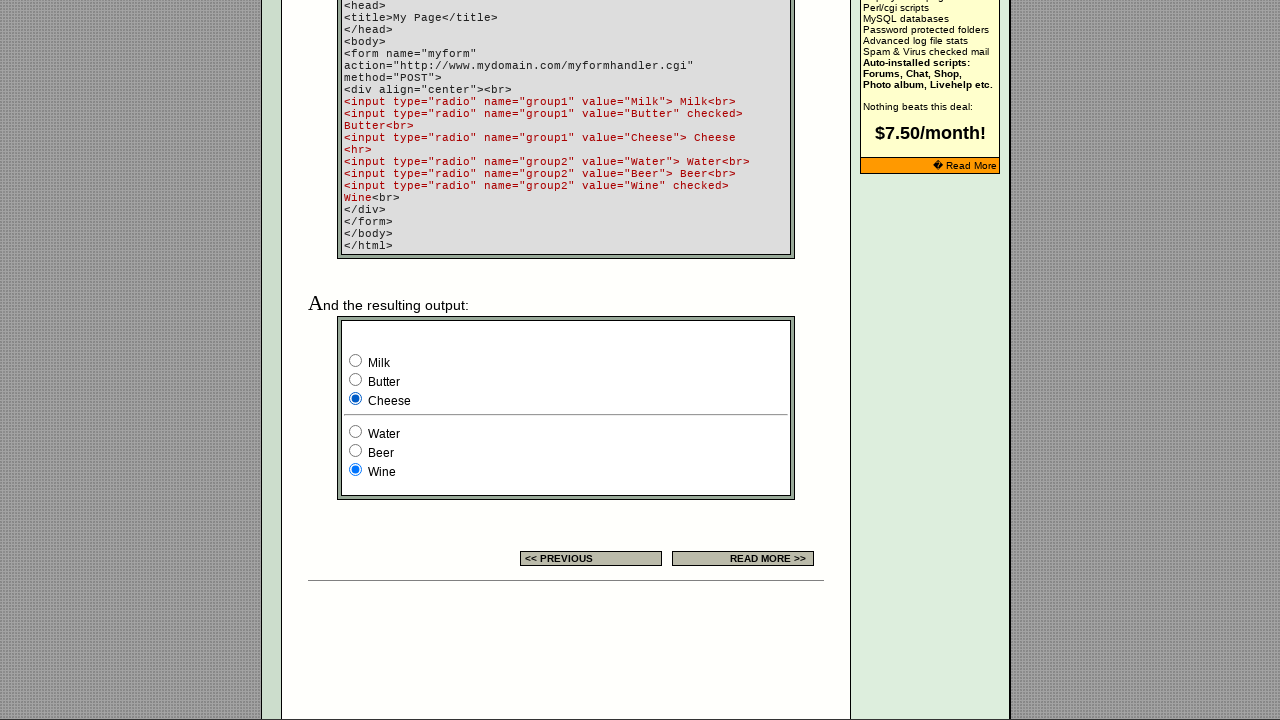

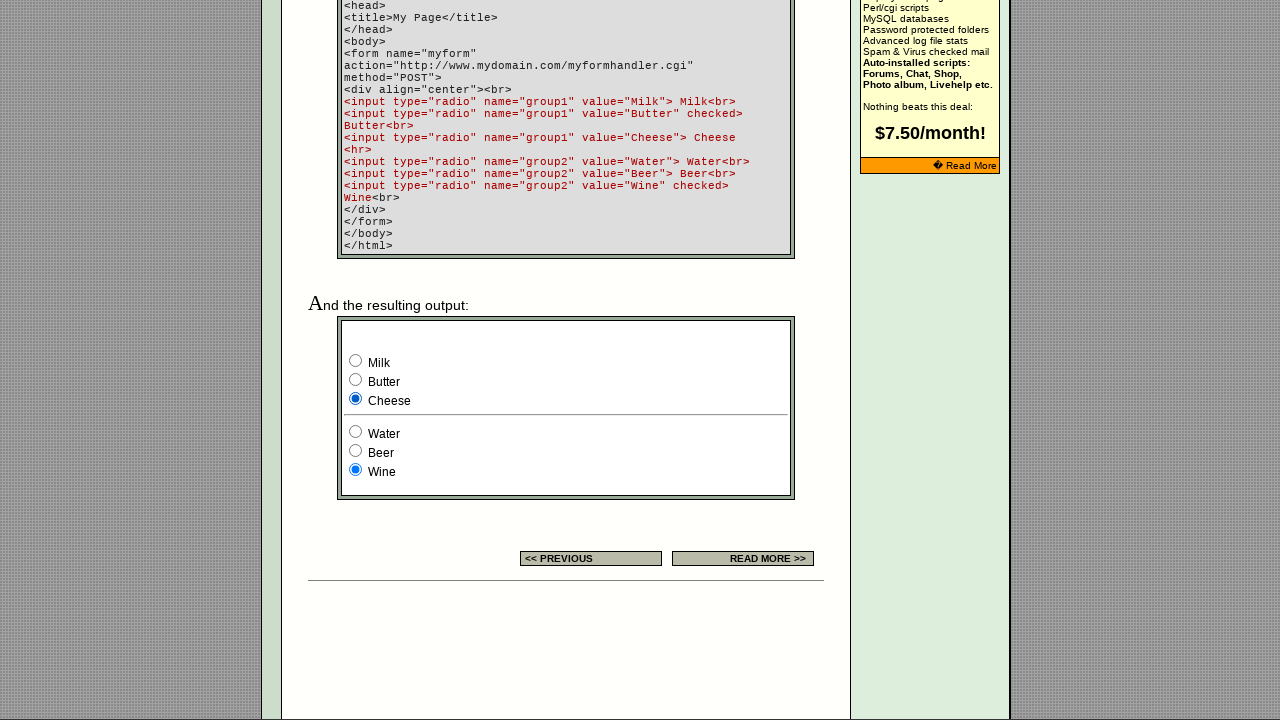